Solves a math problem on the page by calculating a formula based on an extracted value, then fills the answer and submits the form with checkbox selections

Starting URL: https://suninjuly.github.io/math.html

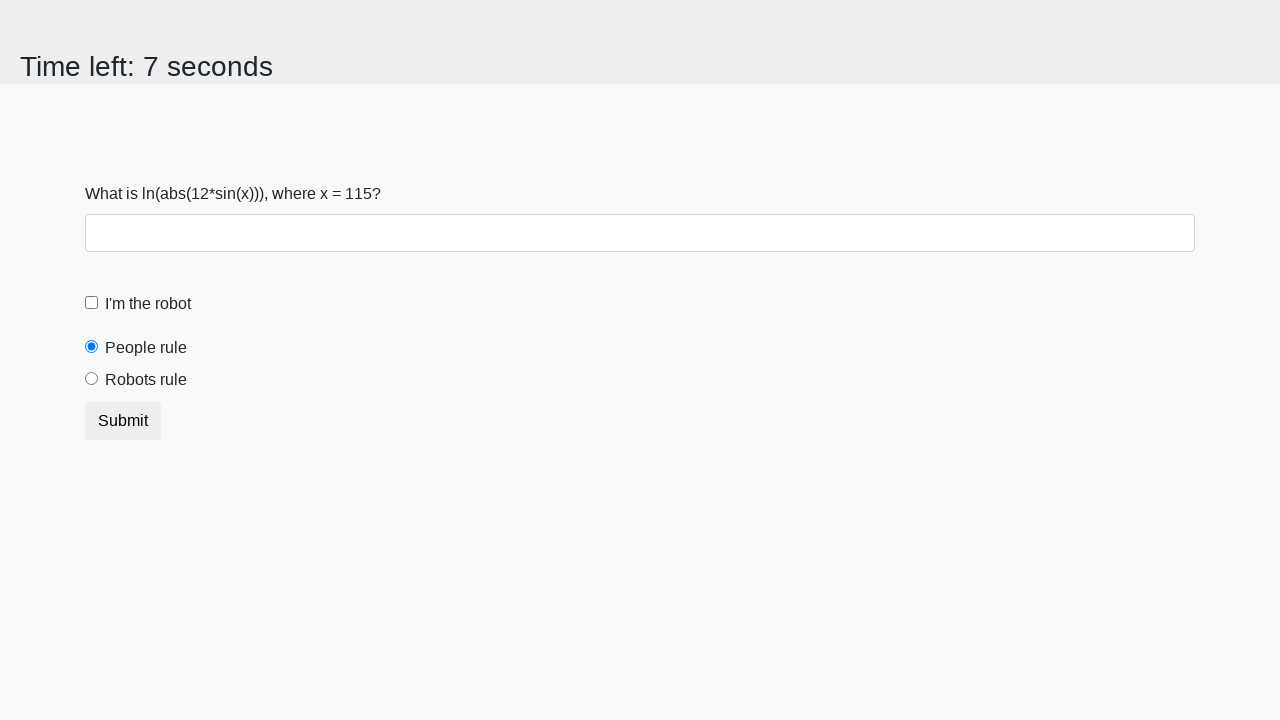

Located the input value element
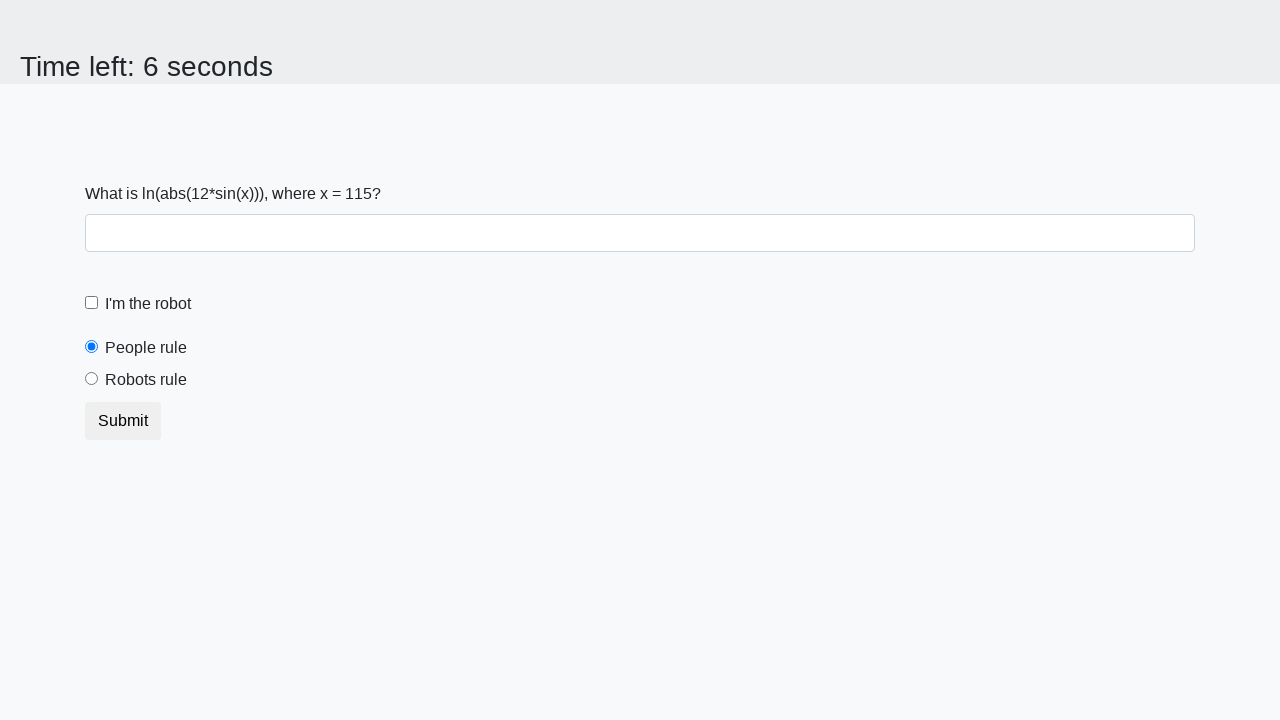

Extracted x value from the page
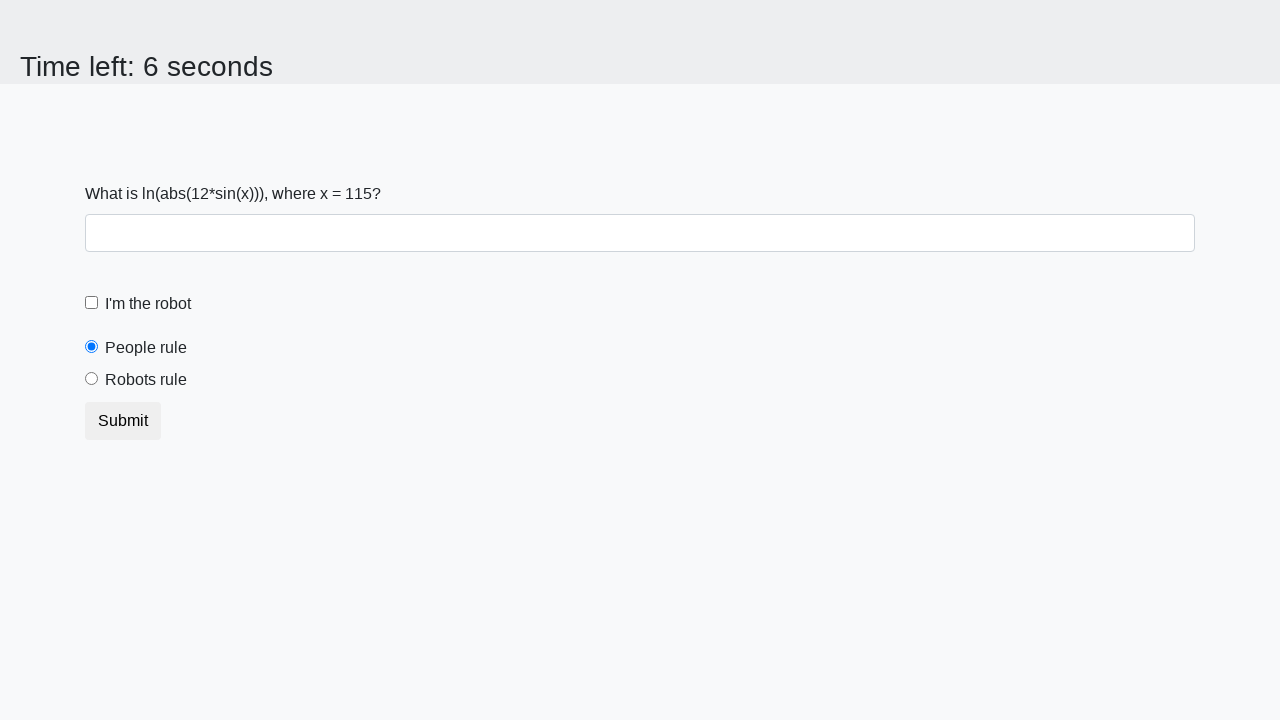

Calculated the formula result: 2.428796863149014
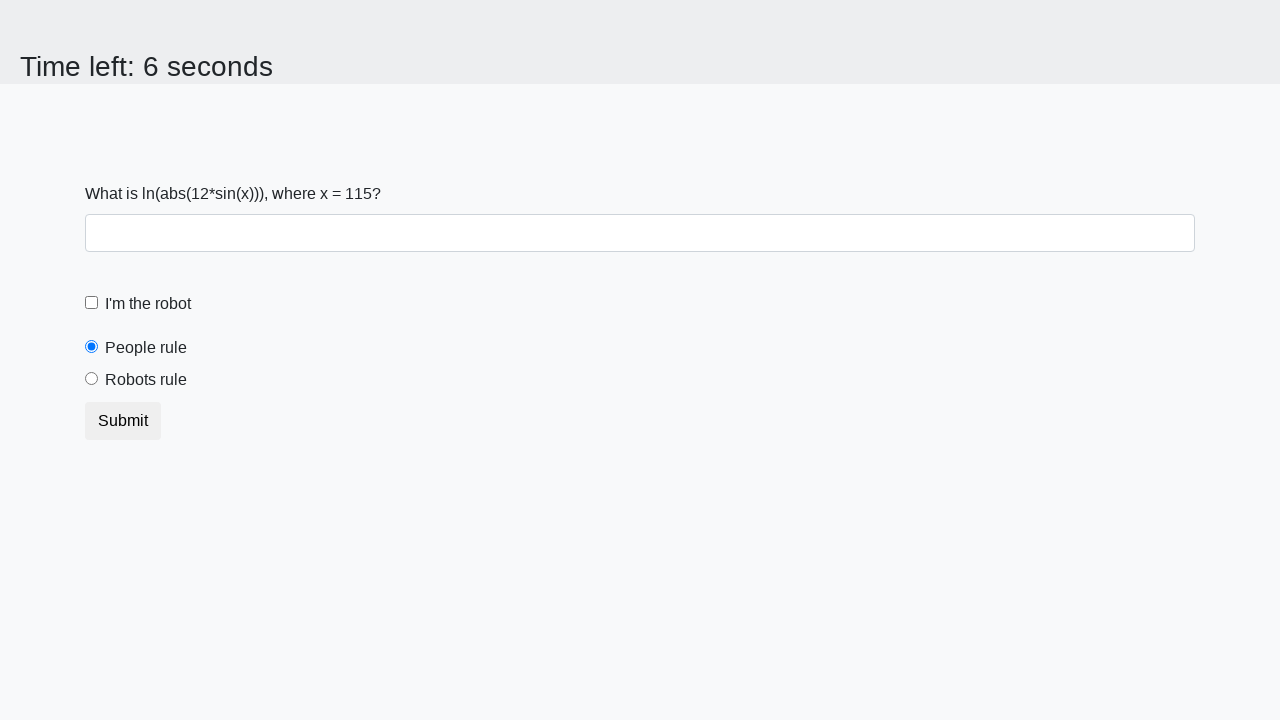

Filled the answer field with calculated value on #answer
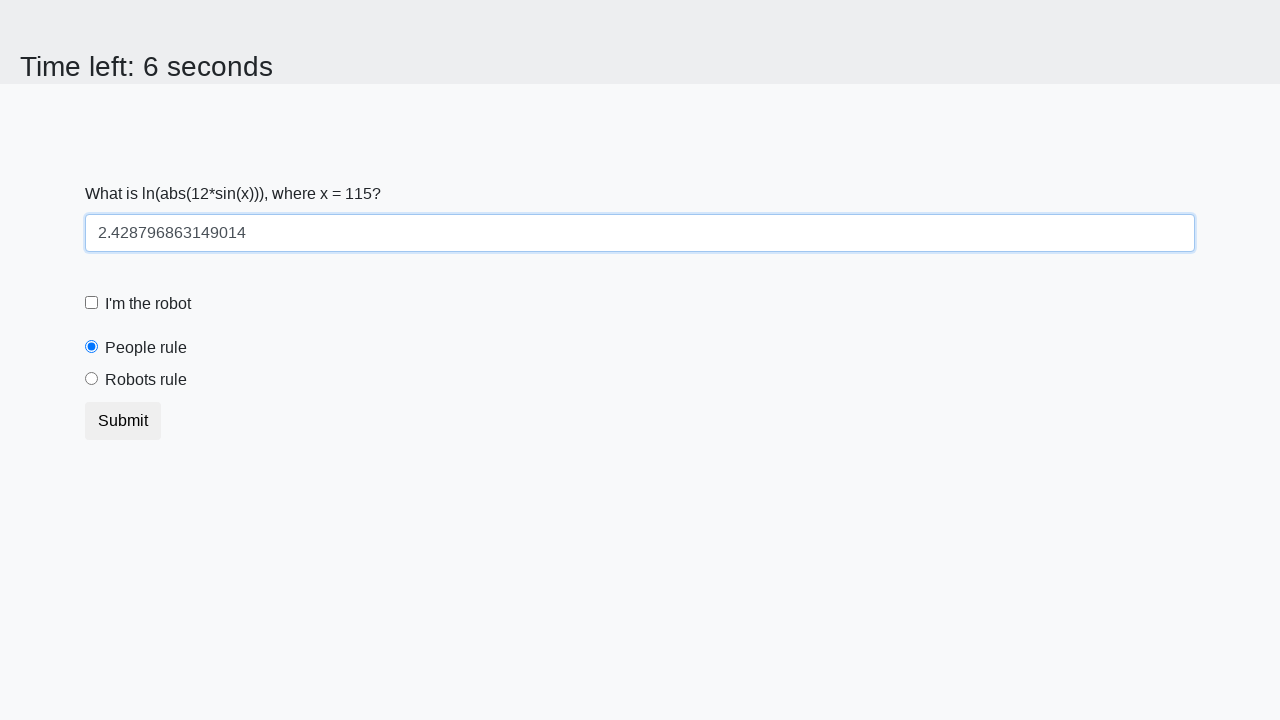

Clicked the robot checkbox at (148, 304) on [for="robotCheckbox"]
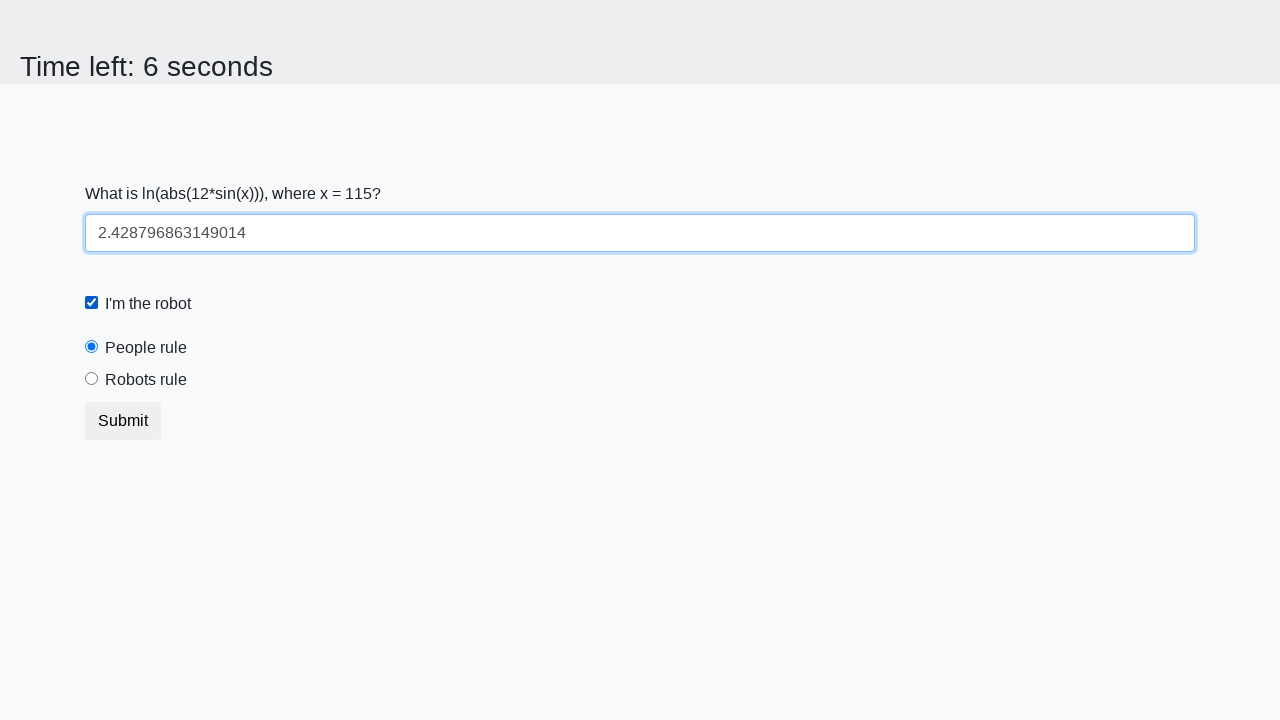

Clicked the robots rule radio button at (146, 380) on [for="robotsRule"]
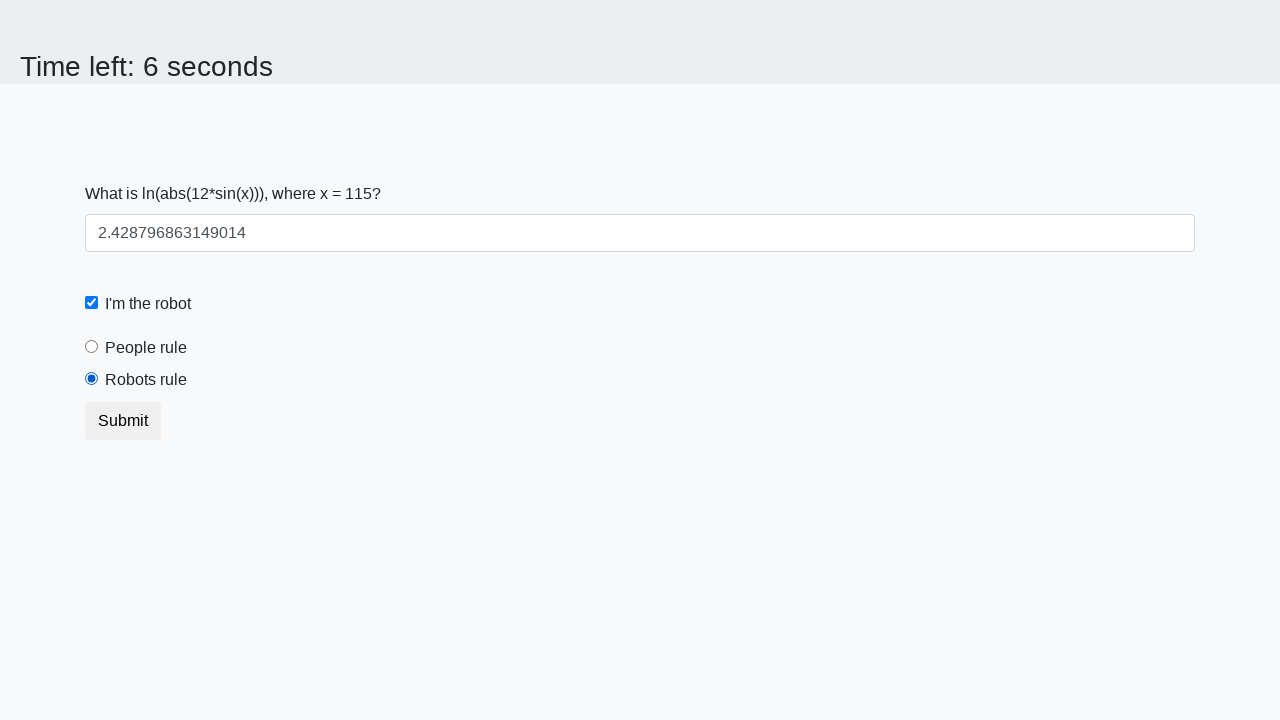

Clicked the submit button to complete the form at (123, 421) on button.btn
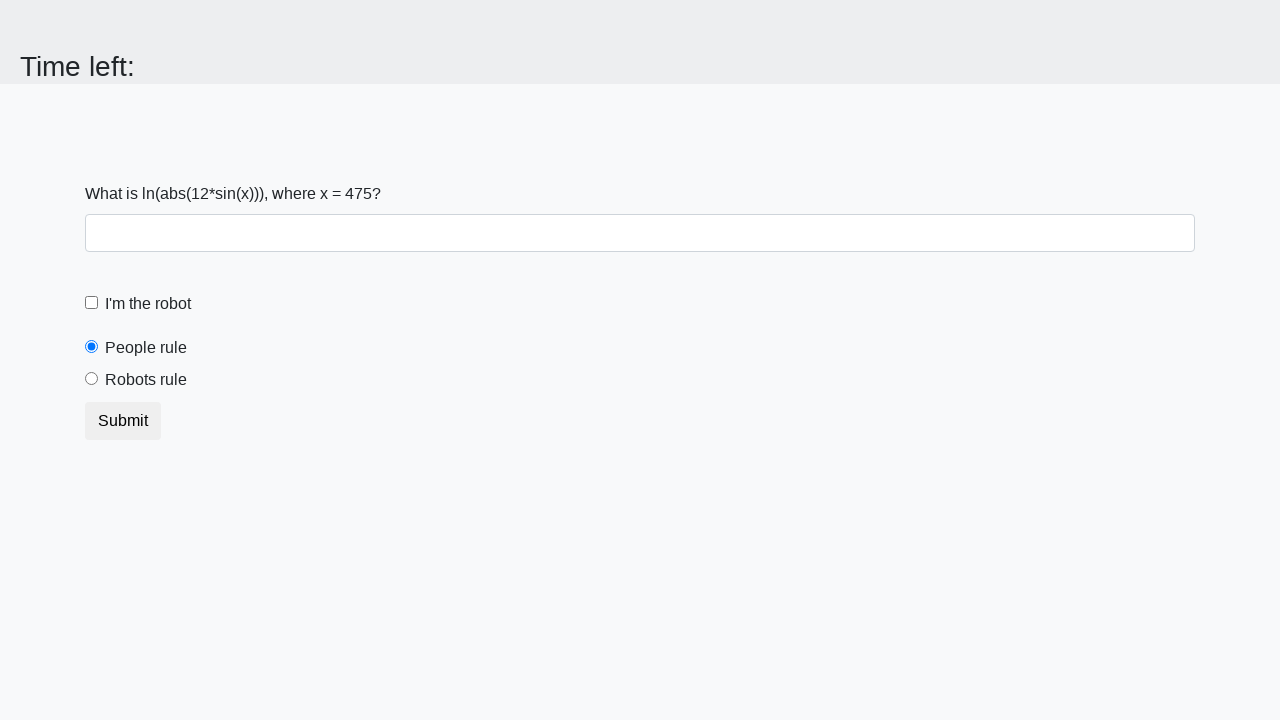

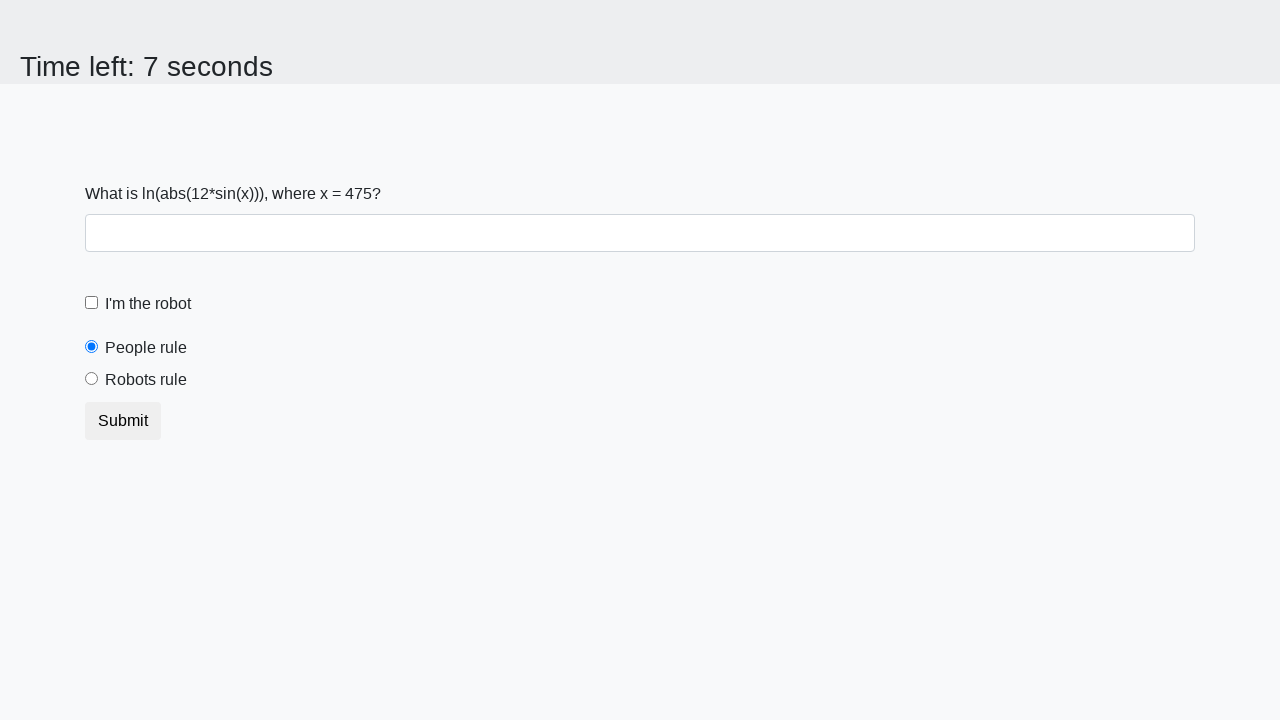